Verifies that the marketing site homepage contains JSON-LD structured data scripts

Starting URL: https://www.taxproexchange.com

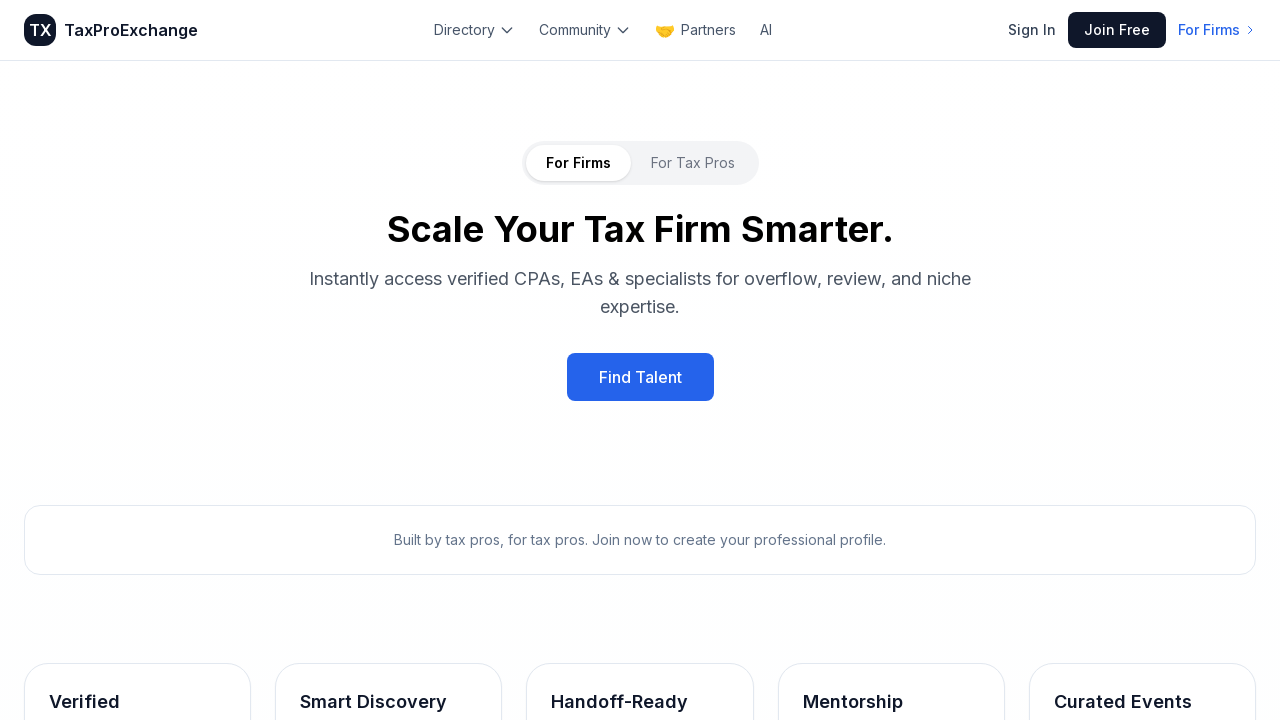

Navigated to https://www.taxproexchange.com
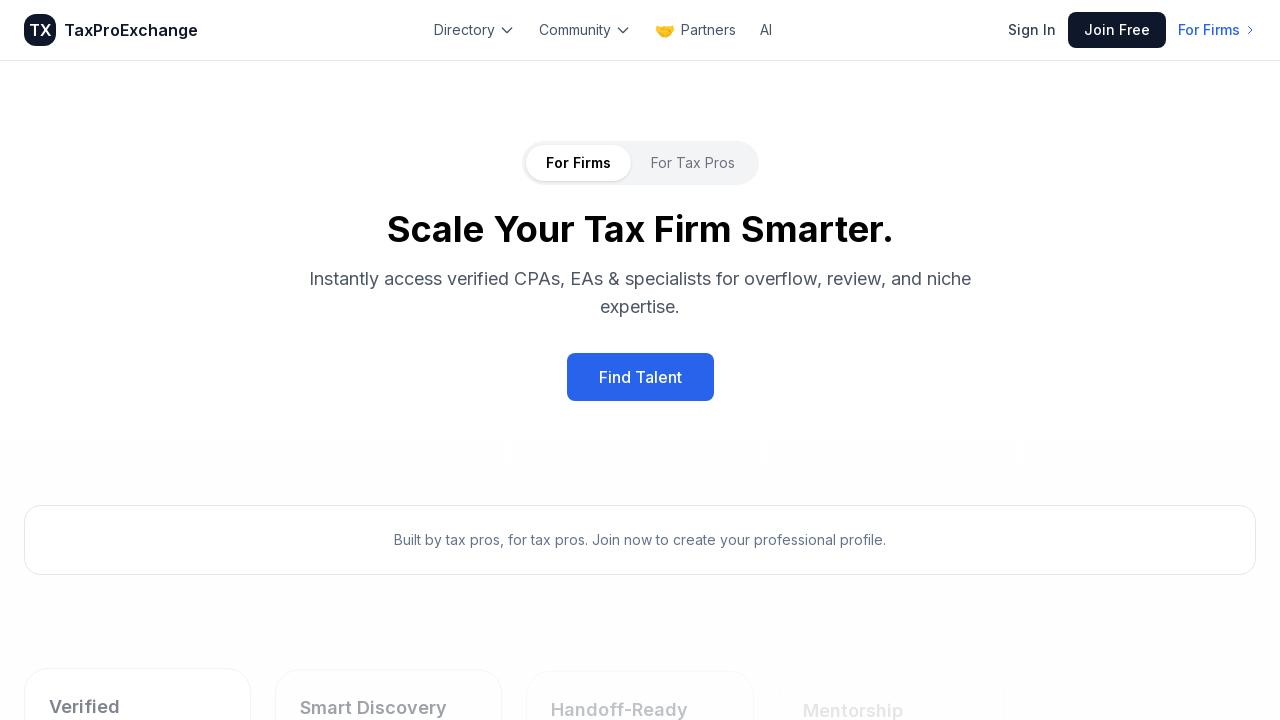

Located all JSON-LD structured data scripts on the page
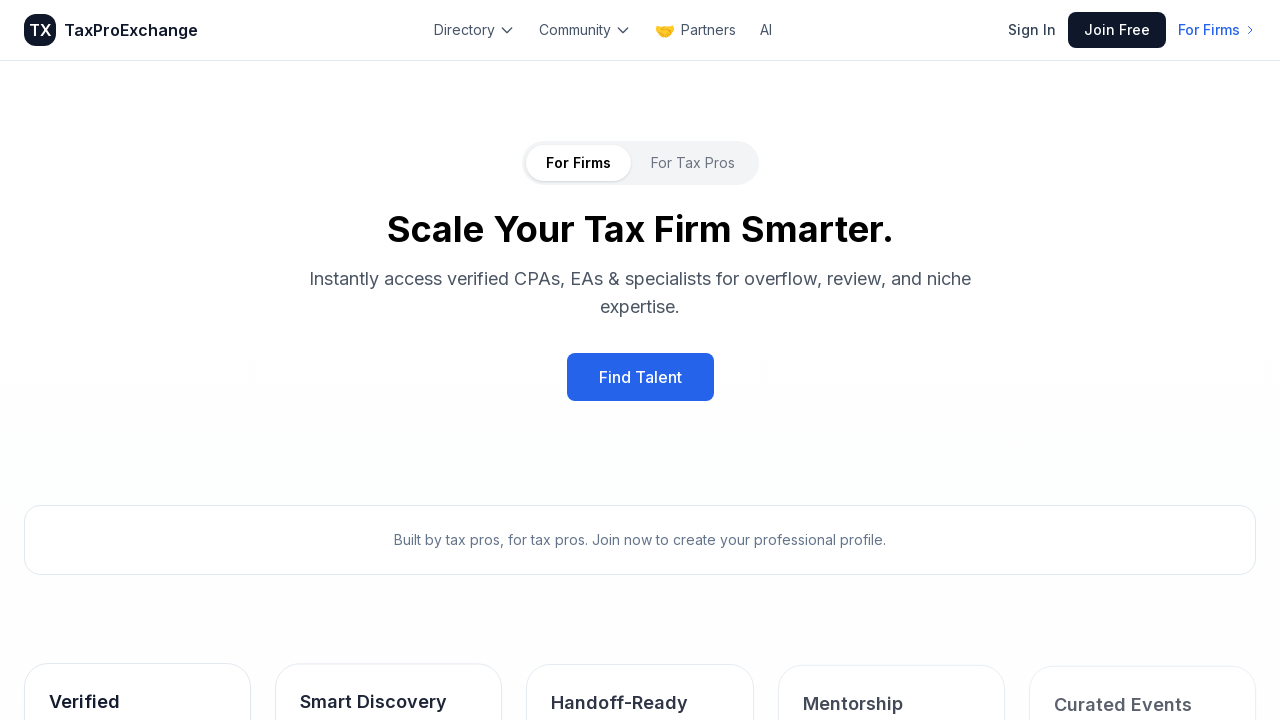

Verified that JSON-LD structured data exists (found 5 script(s))
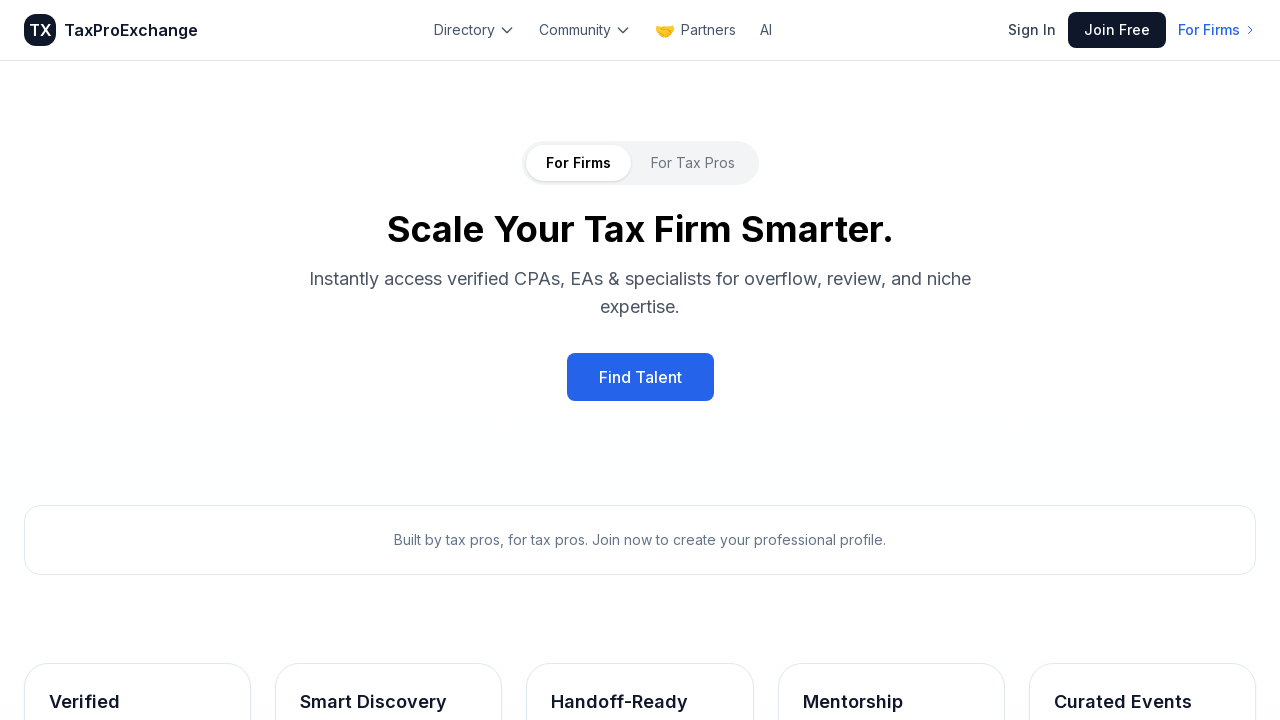

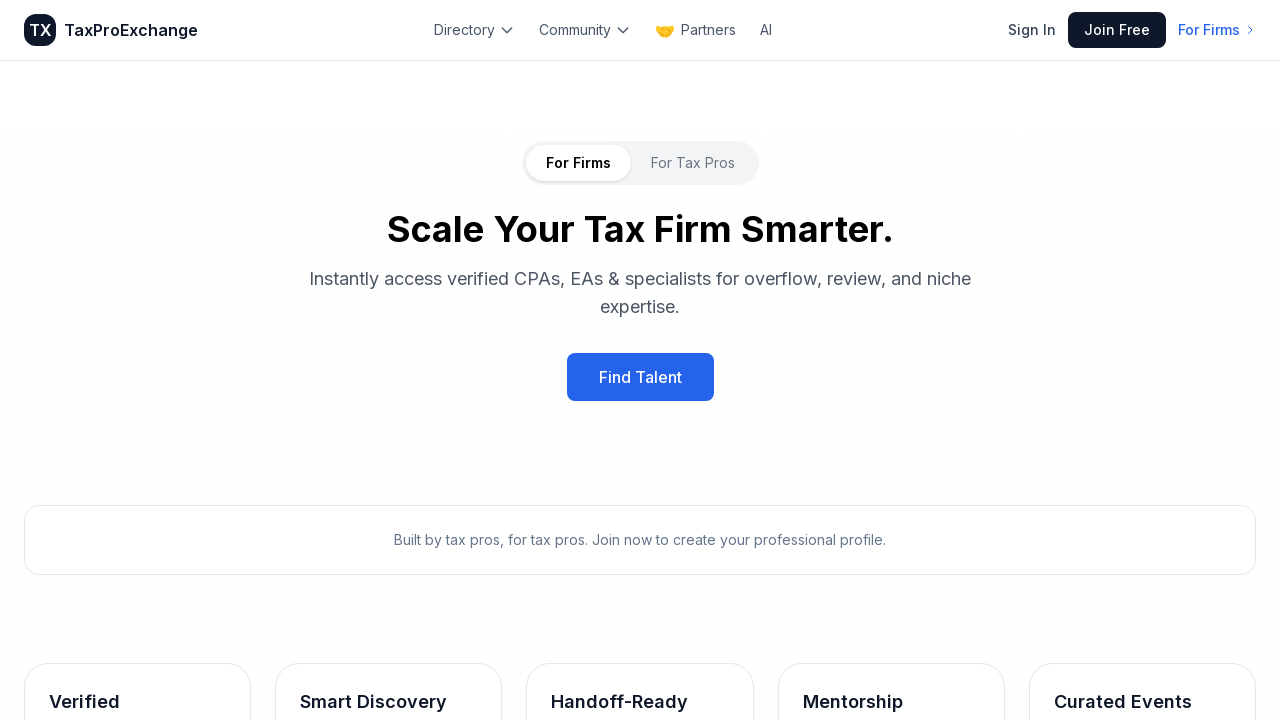